Tests the jQuery UI draggable functionality by dragging an element to a new position within an iframe

Starting URL: https://jqueryui.com/draggable

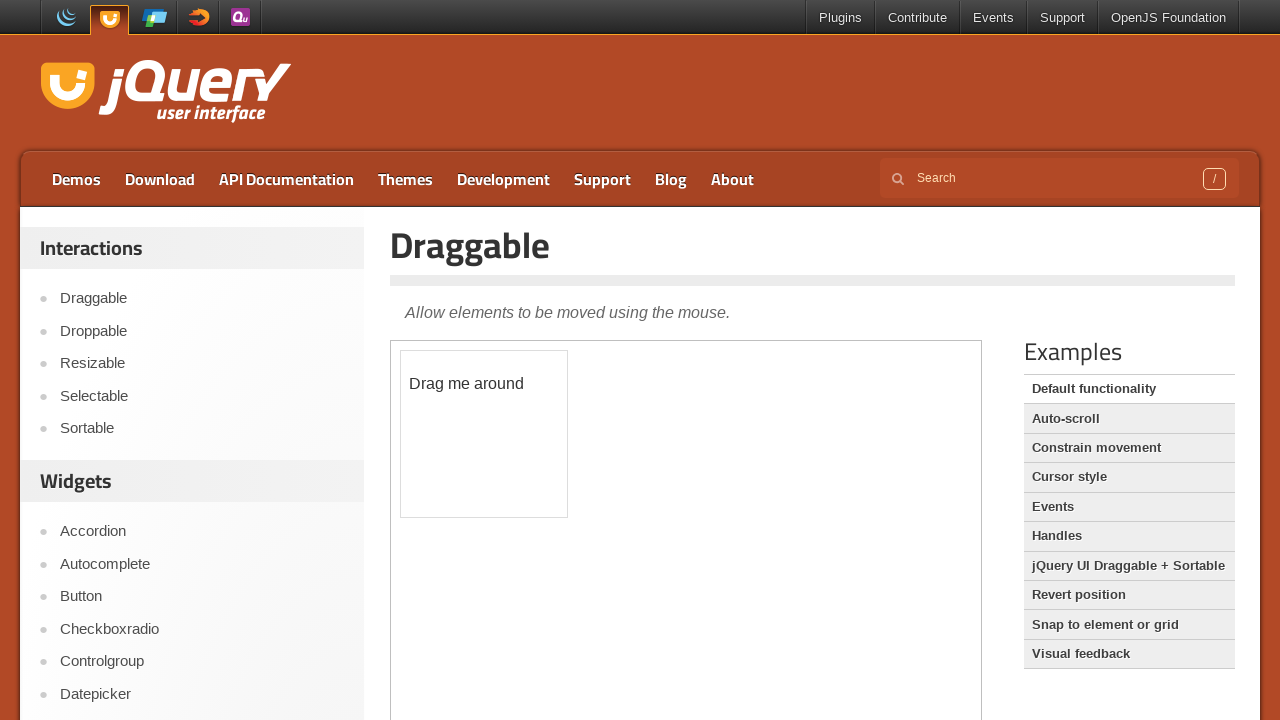

Located the first iframe containing the draggable demo
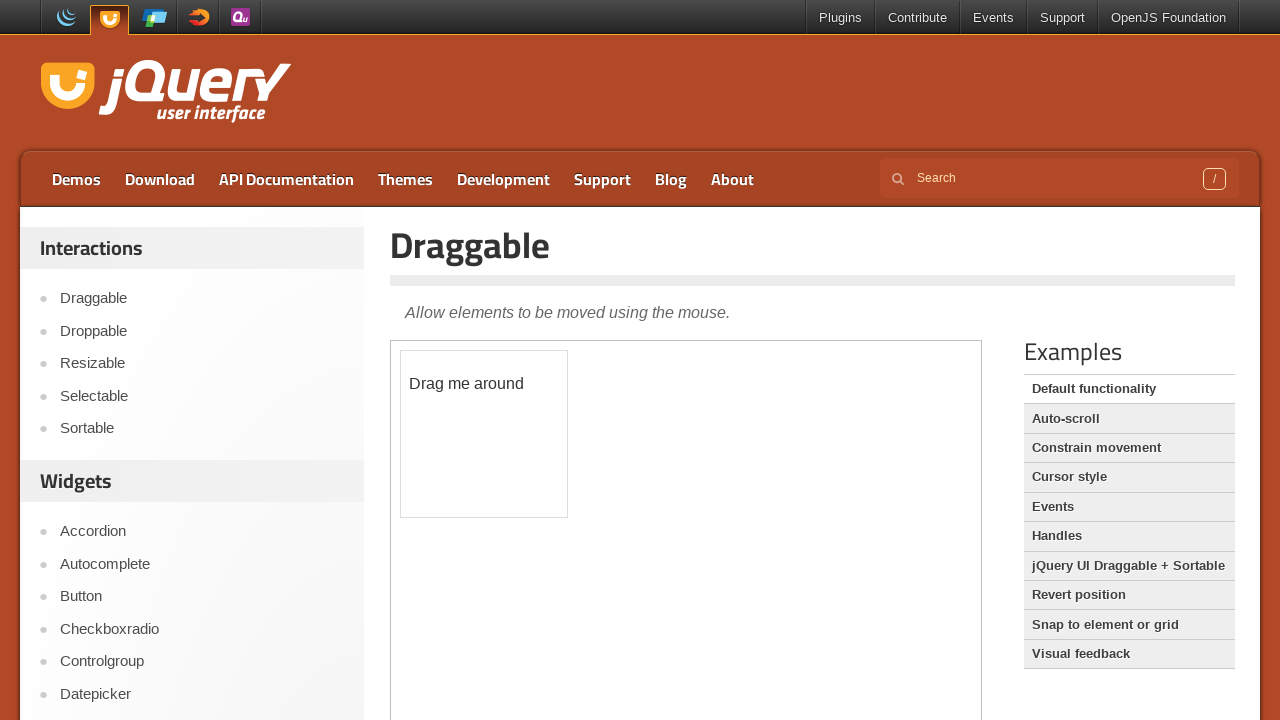

Located the draggable element with id 'draggable'
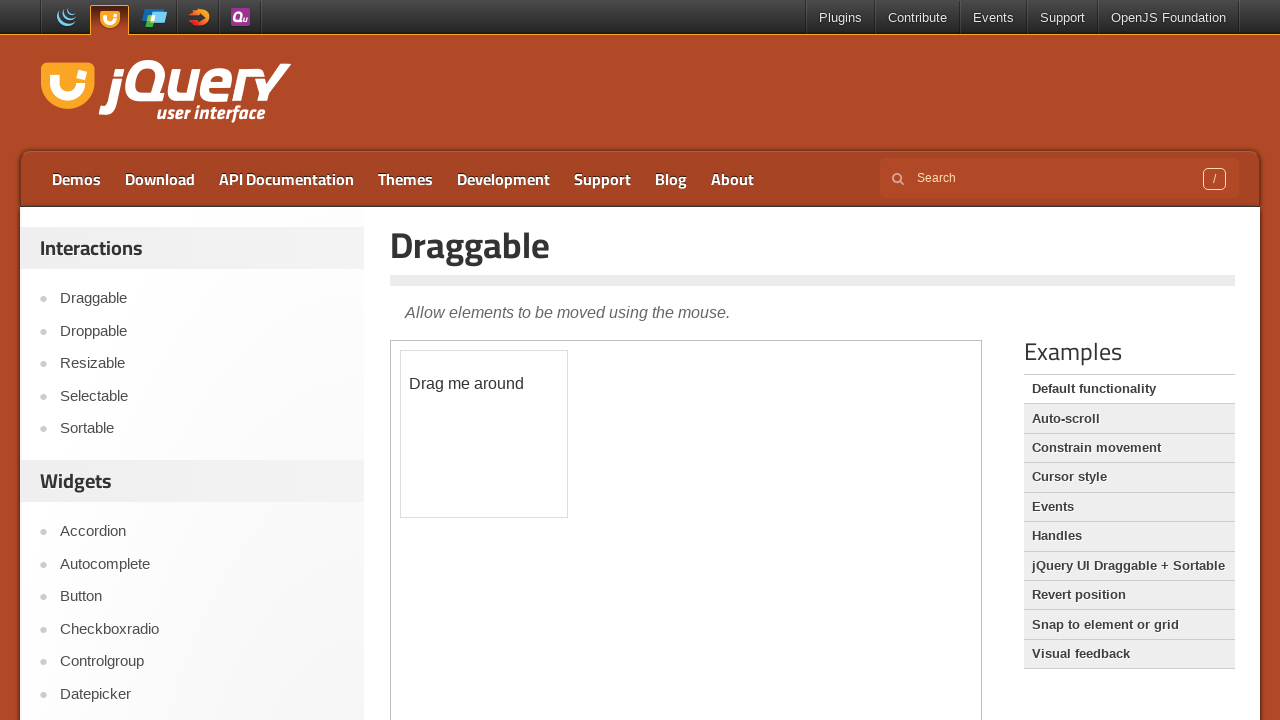

Dragged the element 150 pixels in both x and y directions at (551, 501)
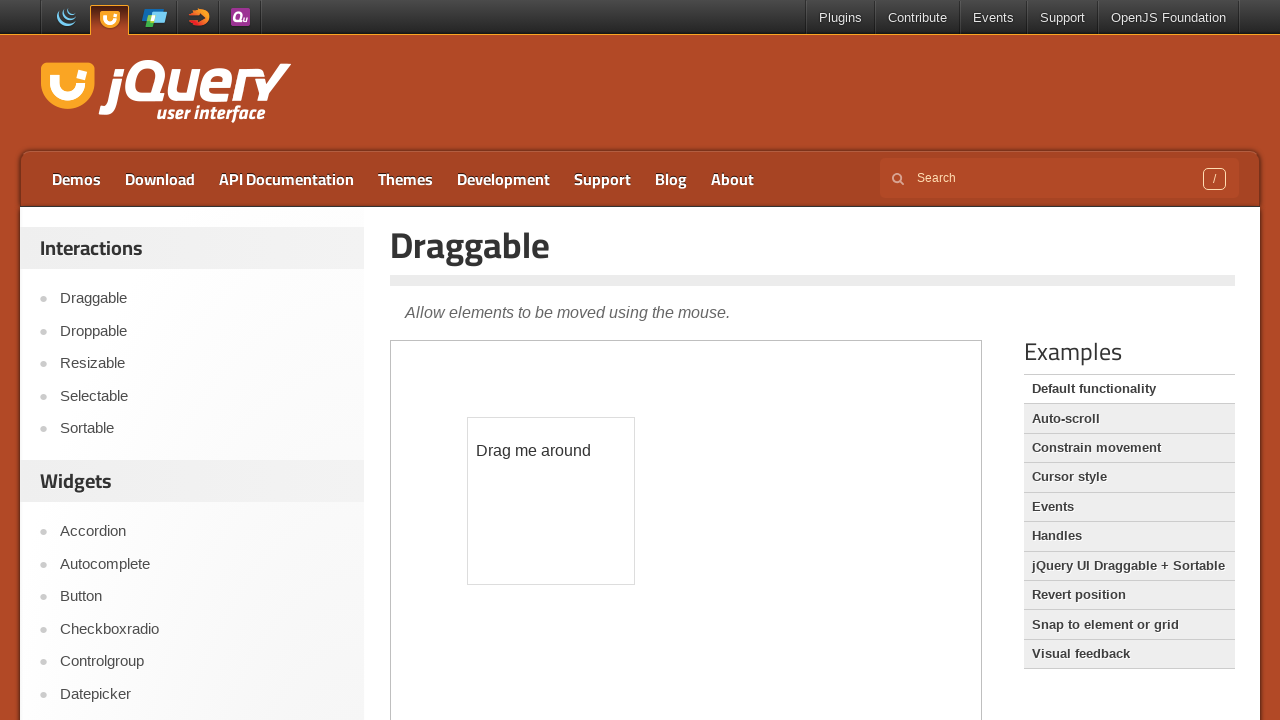

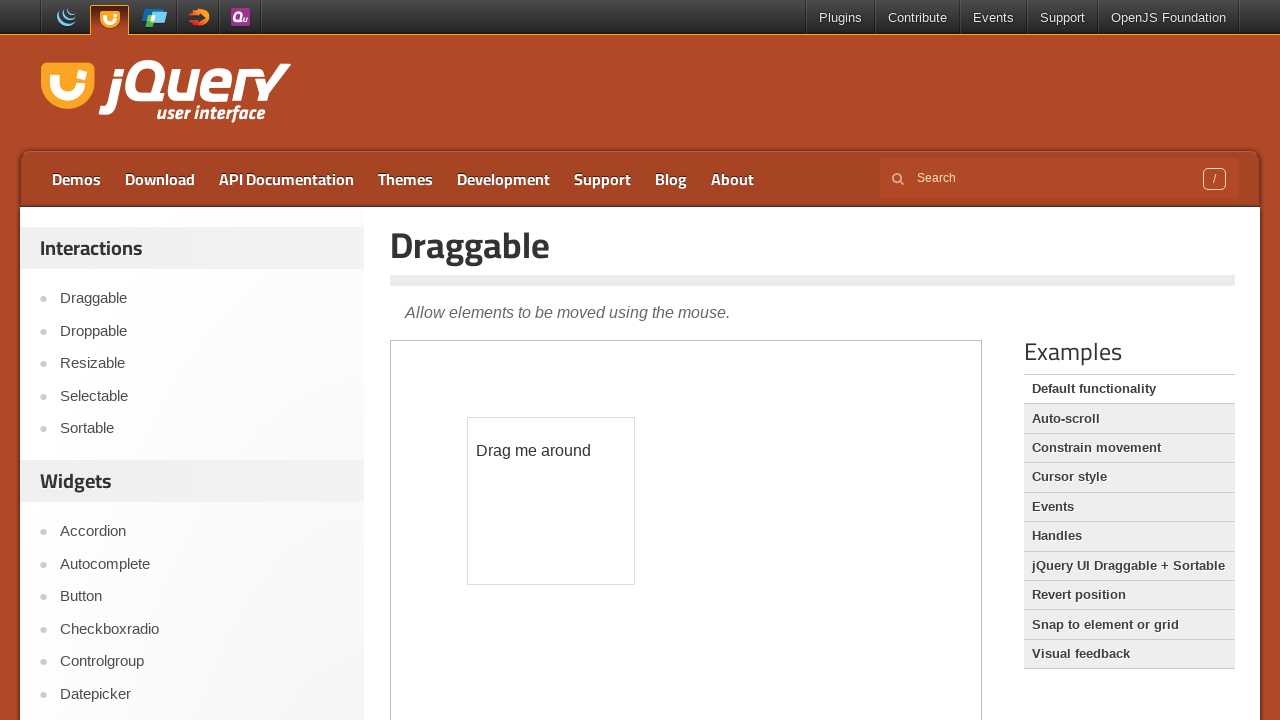